Tests the Greet-A-Cat page with a specific cat name by navigating directly to the URL and verifying the personalized greeting

Starting URL: https://cs1632.appspot.com//

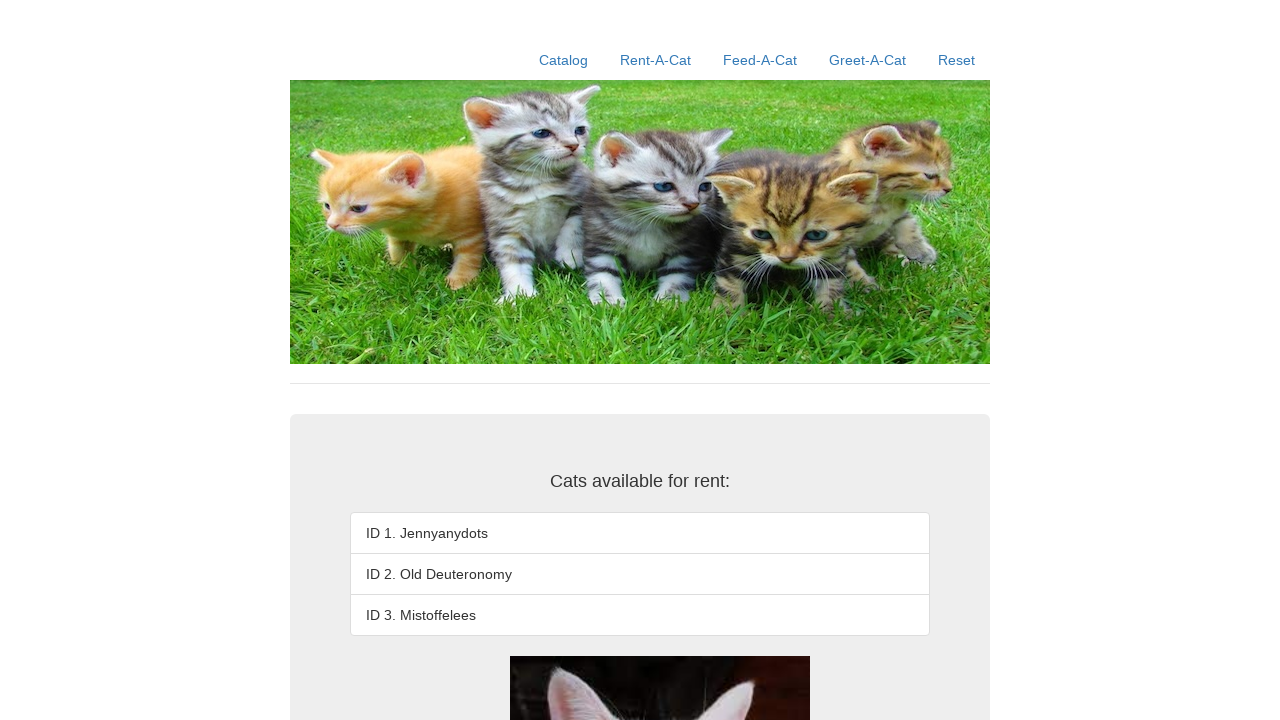

Set initialization cookies (1=false, 2=false, 3=false)
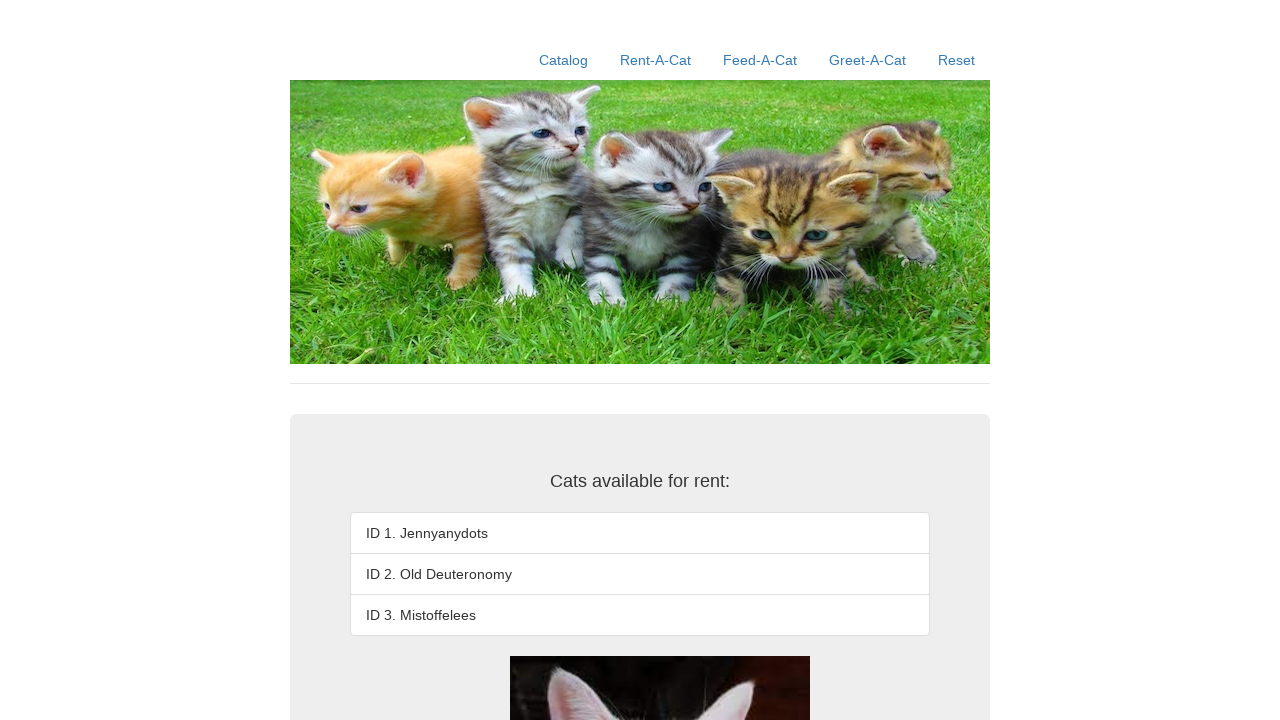

Navigated to Greet-A-Cat page with cat name 'Jennyanydots'
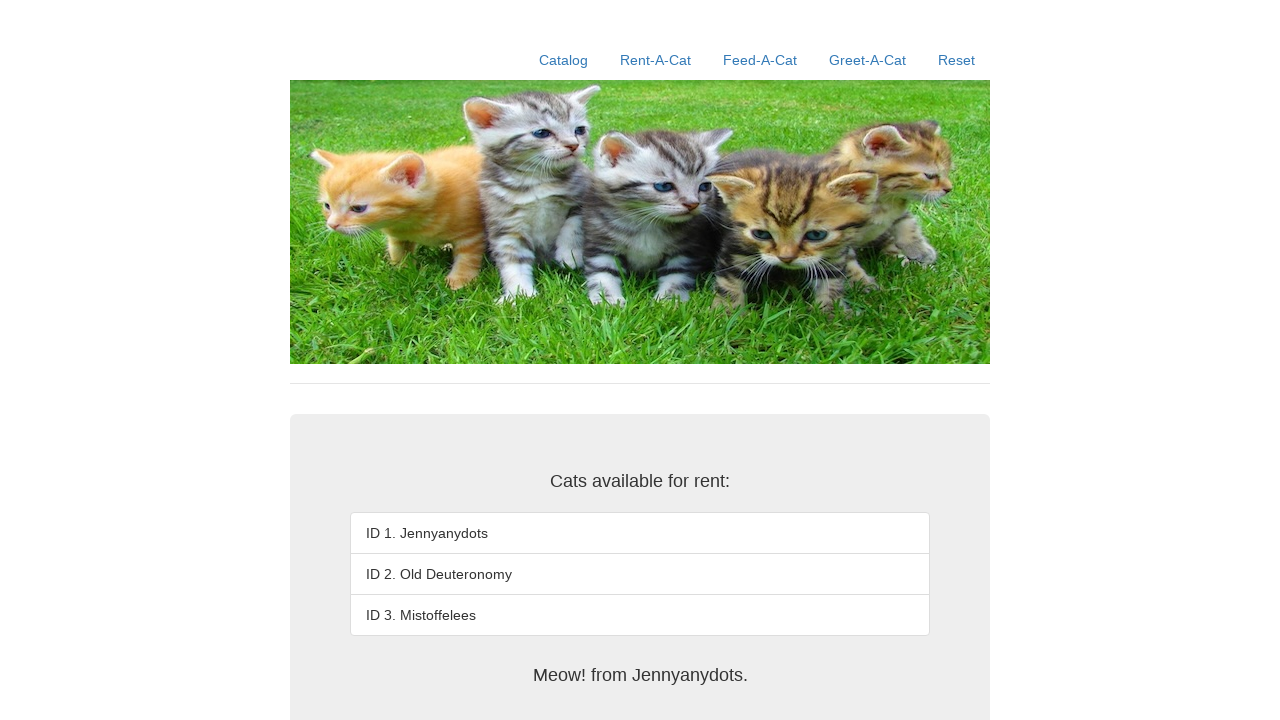

Waited for greeting element to load
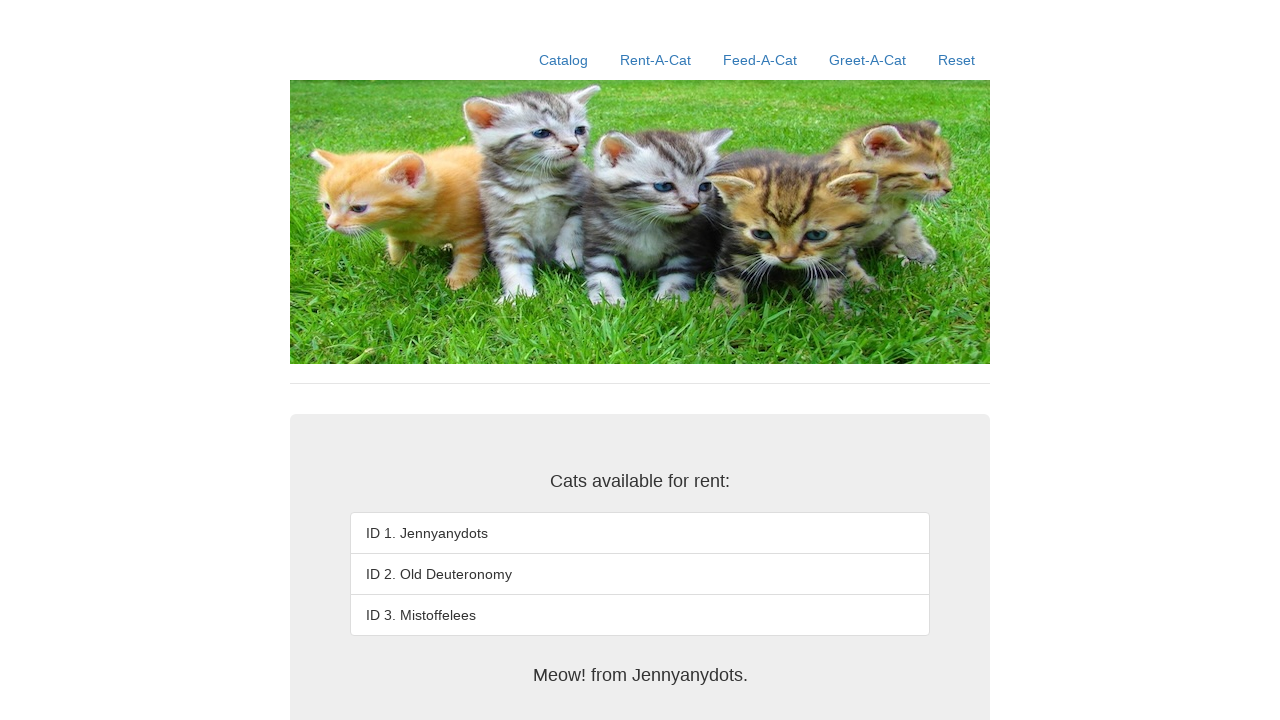

Verified personalized greeting 'Meow! from Jennyanydots.'
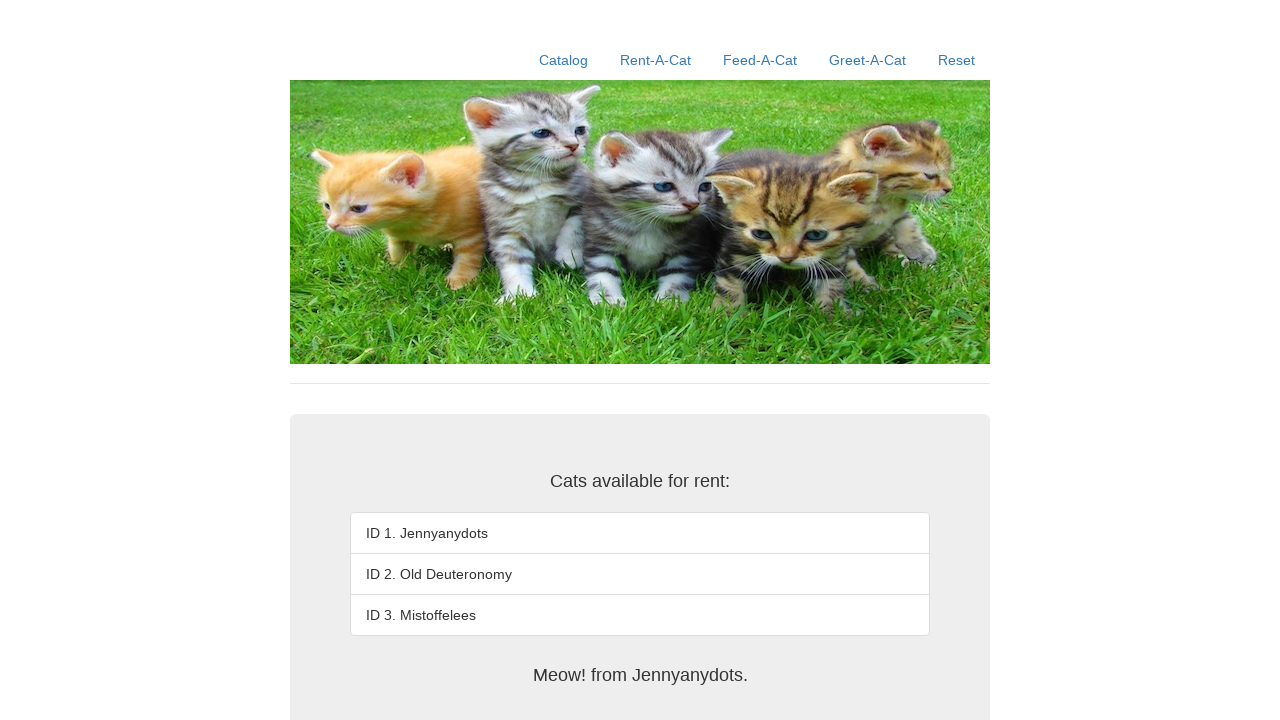

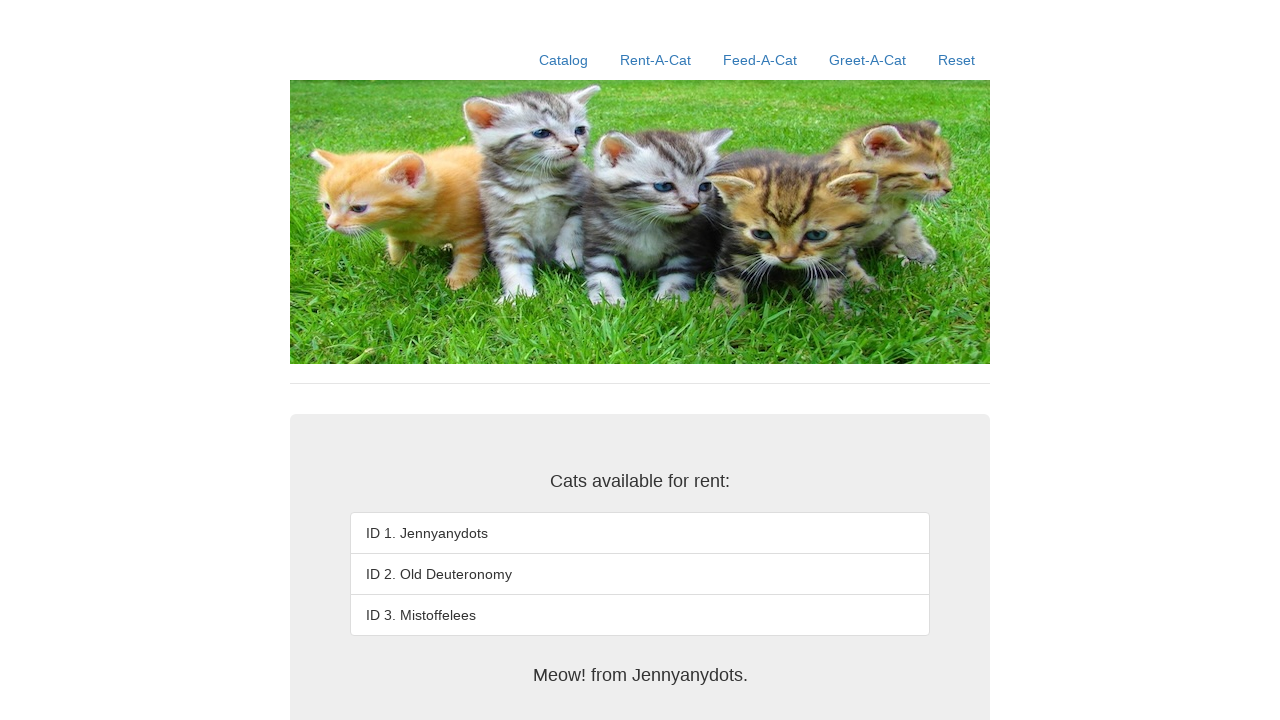